Tests that edits are saved when the edit textbox loses focus (blur event)

Starting URL: https://demo.playwright.dev/todomvc

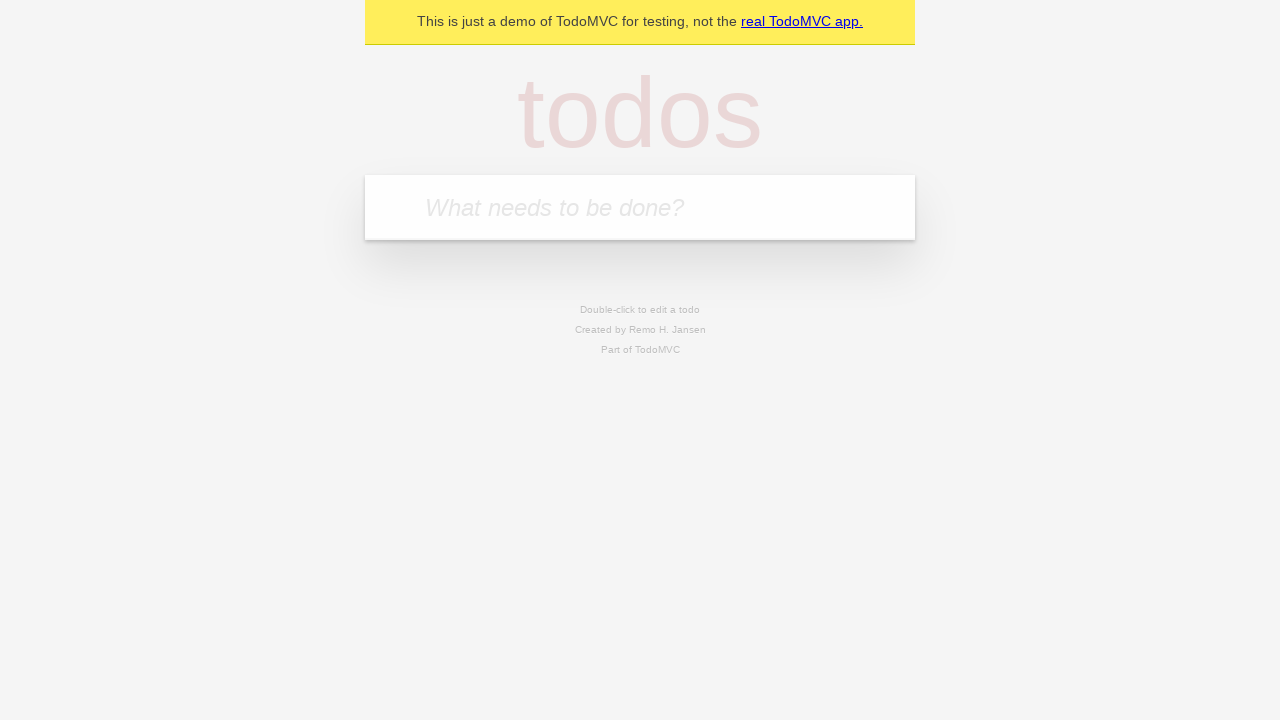

Filled todo input with 'buy some cheese' on internal:attr=[placeholder="What needs to be done?"i]
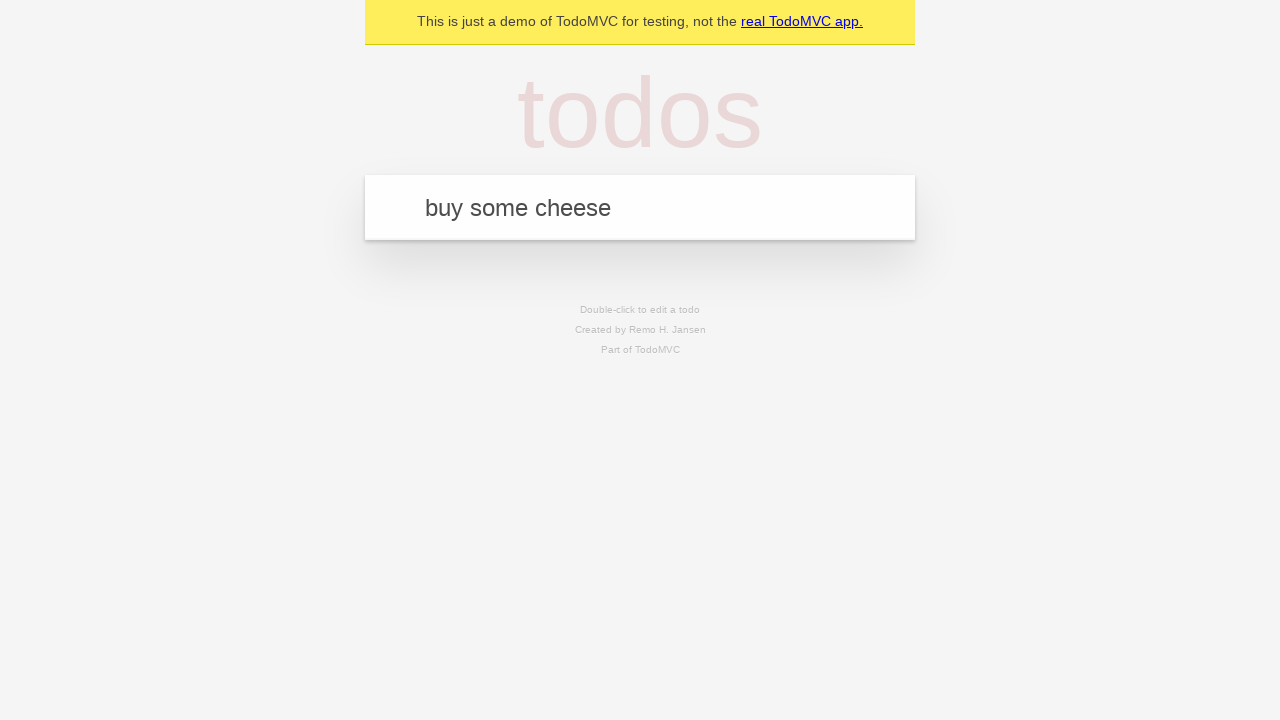

Pressed Enter to create first todo item on internal:attr=[placeholder="What needs to be done?"i]
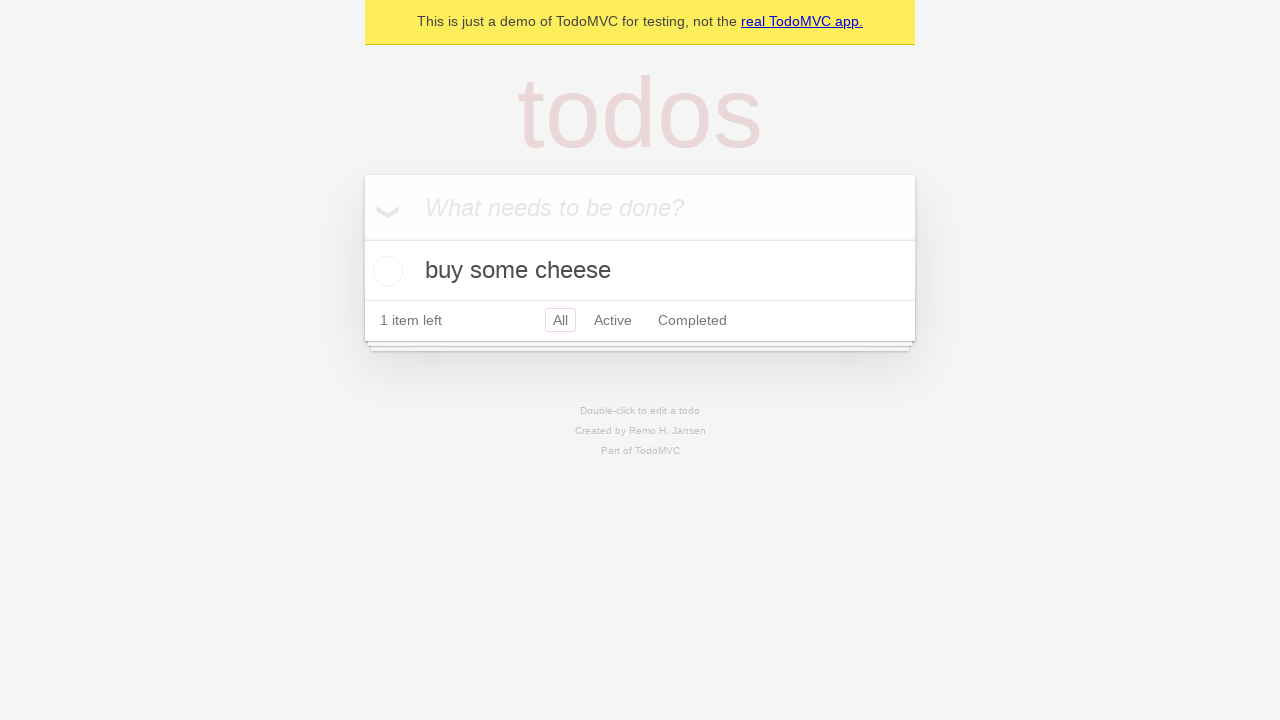

Filled todo input with 'feed the cat' on internal:attr=[placeholder="What needs to be done?"i]
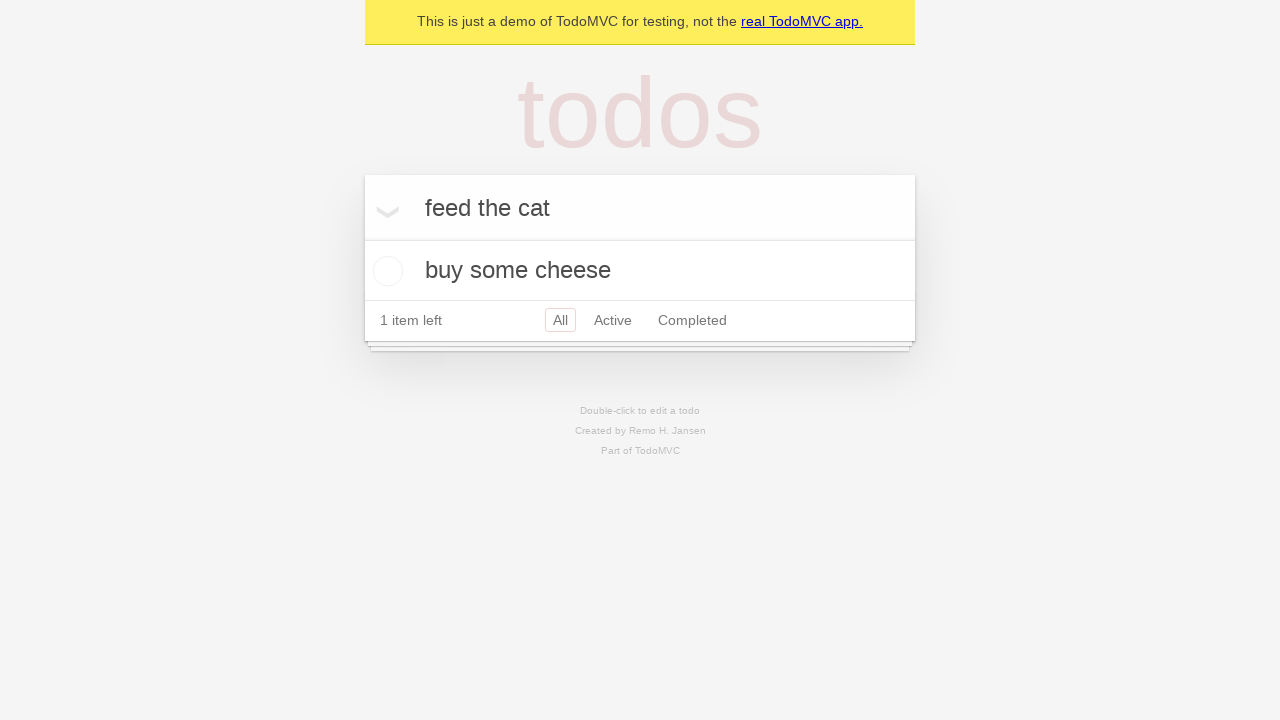

Pressed Enter to create second todo item on internal:attr=[placeholder="What needs to be done?"i]
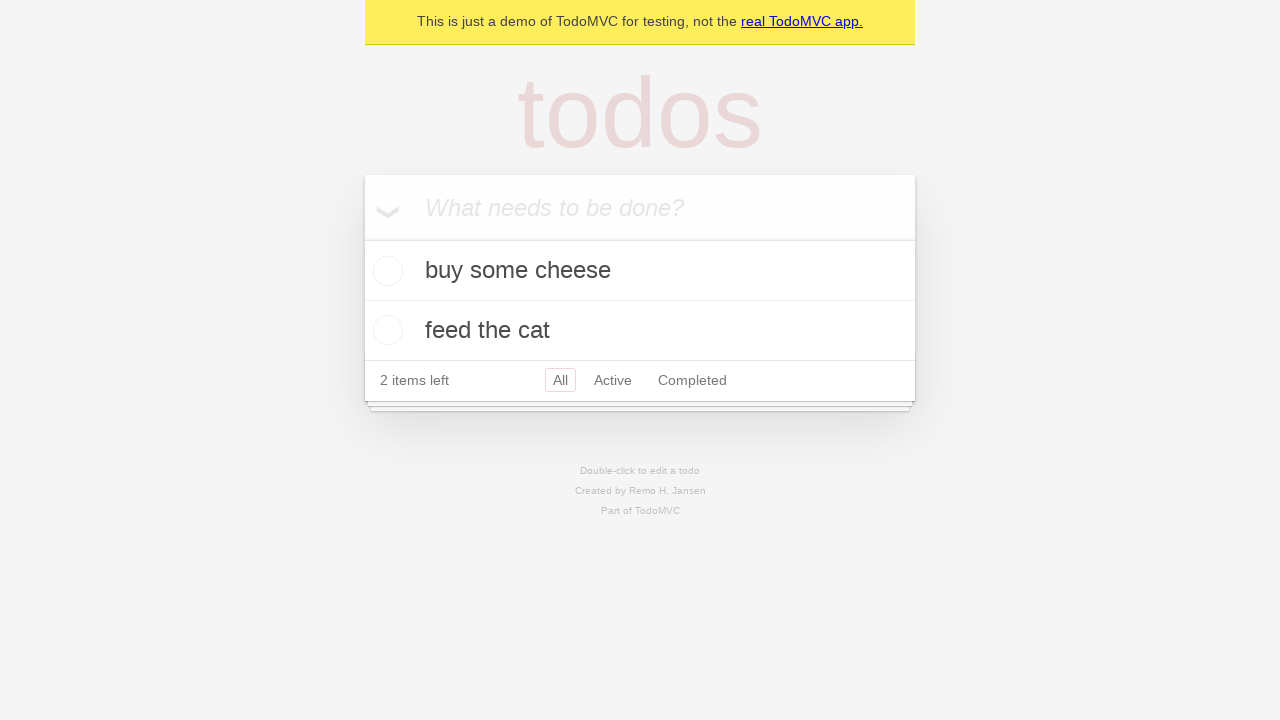

Filled todo input with 'book a doctors appointment' on internal:attr=[placeholder="What needs to be done?"i]
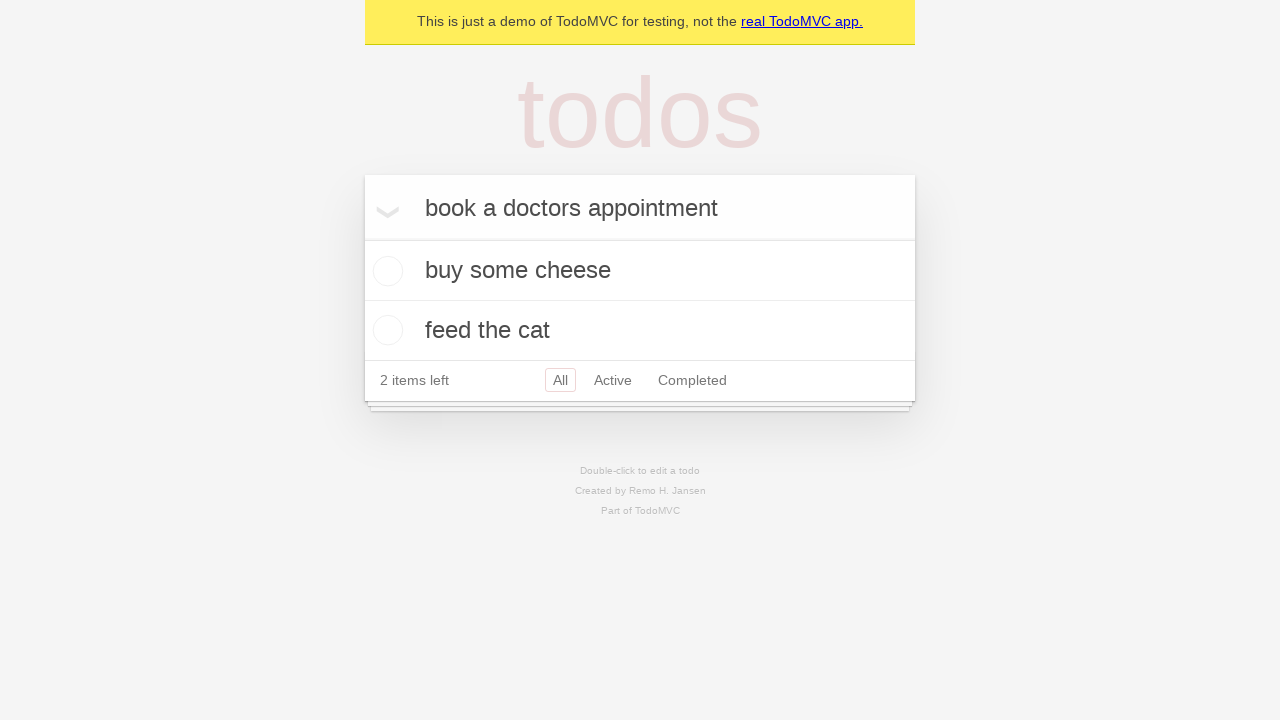

Pressed Enter to create third todo item on internal:attr=[placeholder="What needs to be done?"i]
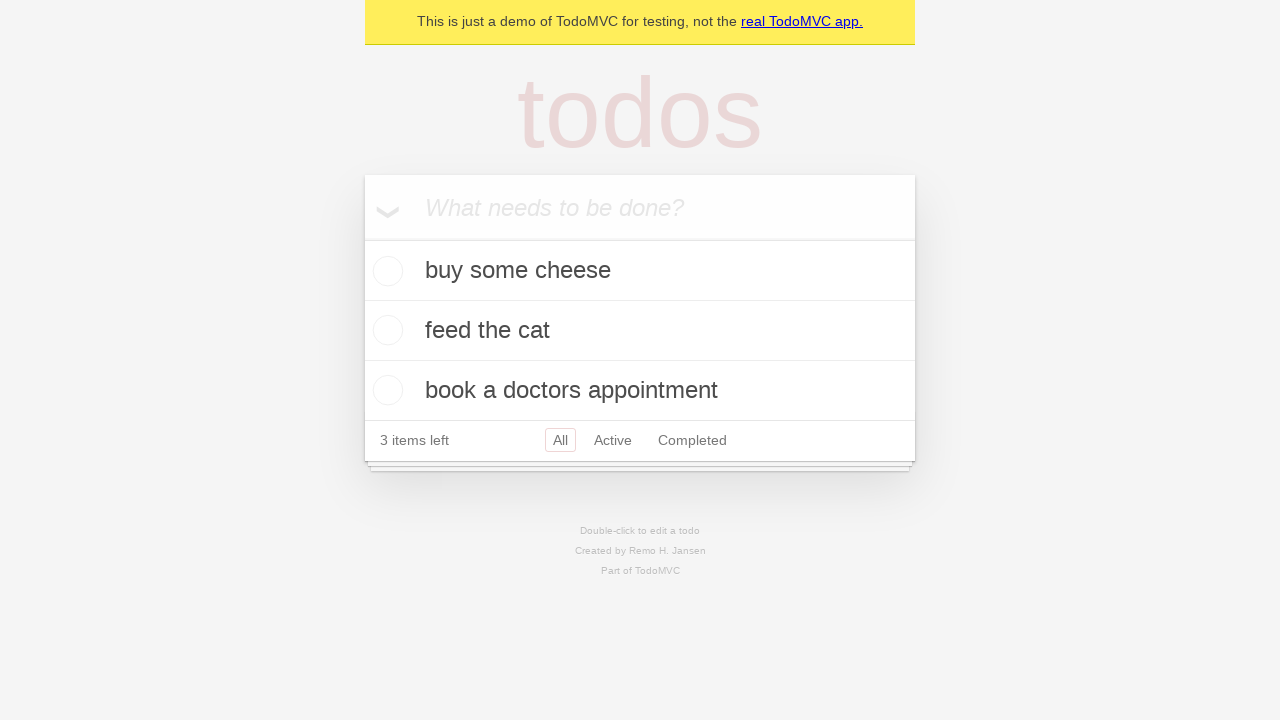

Double-clicked second todo item to enter edit mode at (640, 331) on internal:testid=[data-testid="todo-item"s] >> nth=1
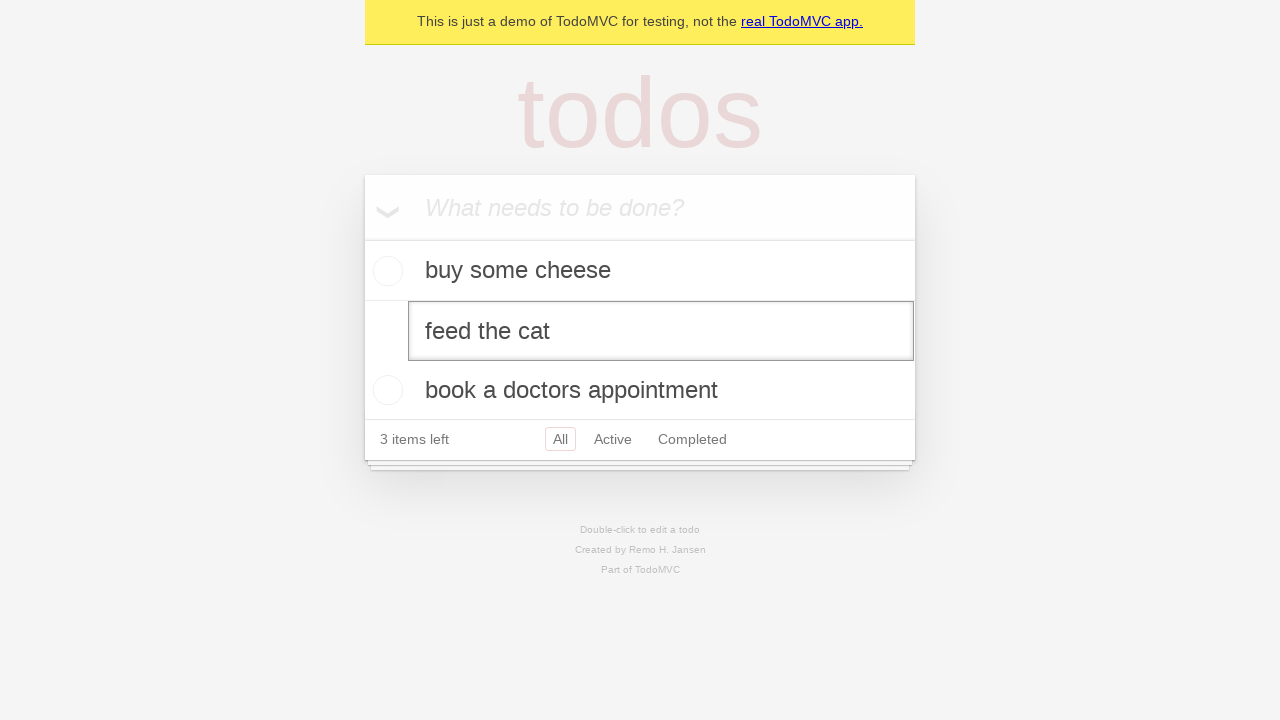

Edited second todo item text to 'buy some sausages' on internal:testid=[data-testid="todo-item"s] >> nth=1 >> internal:role=textbox[nam
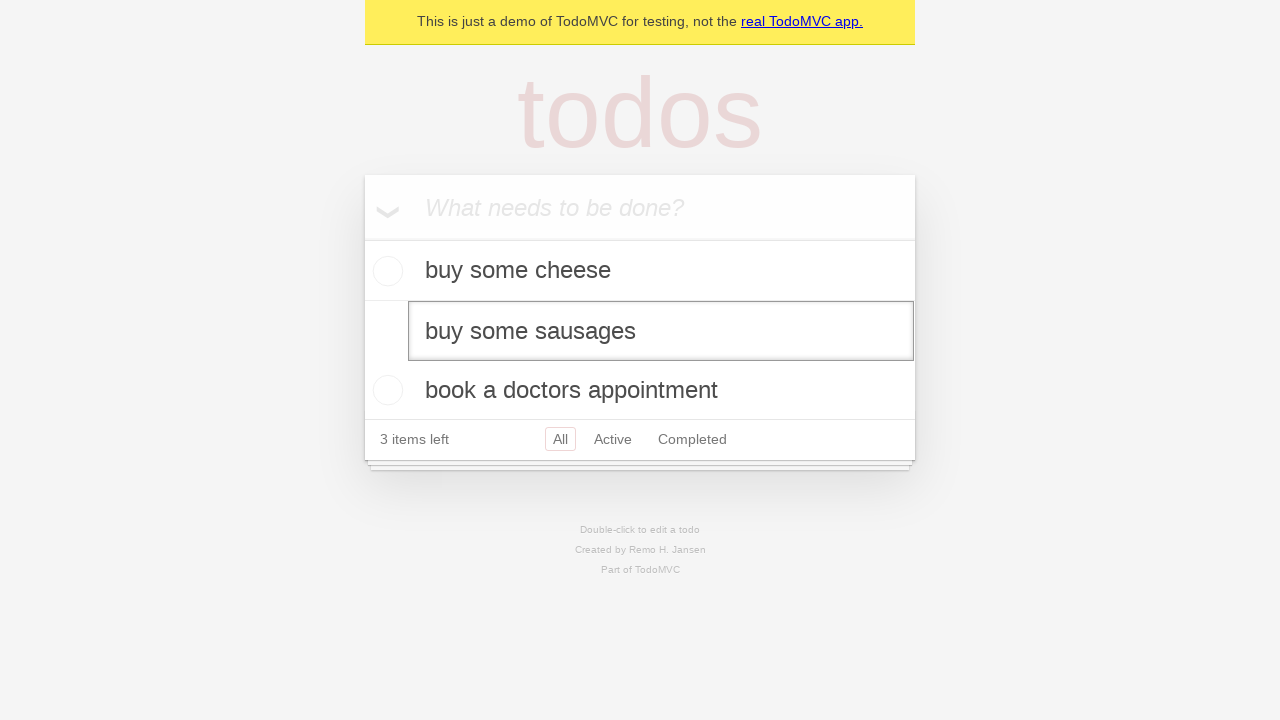

Triggered blur event on edit textbox to save changes
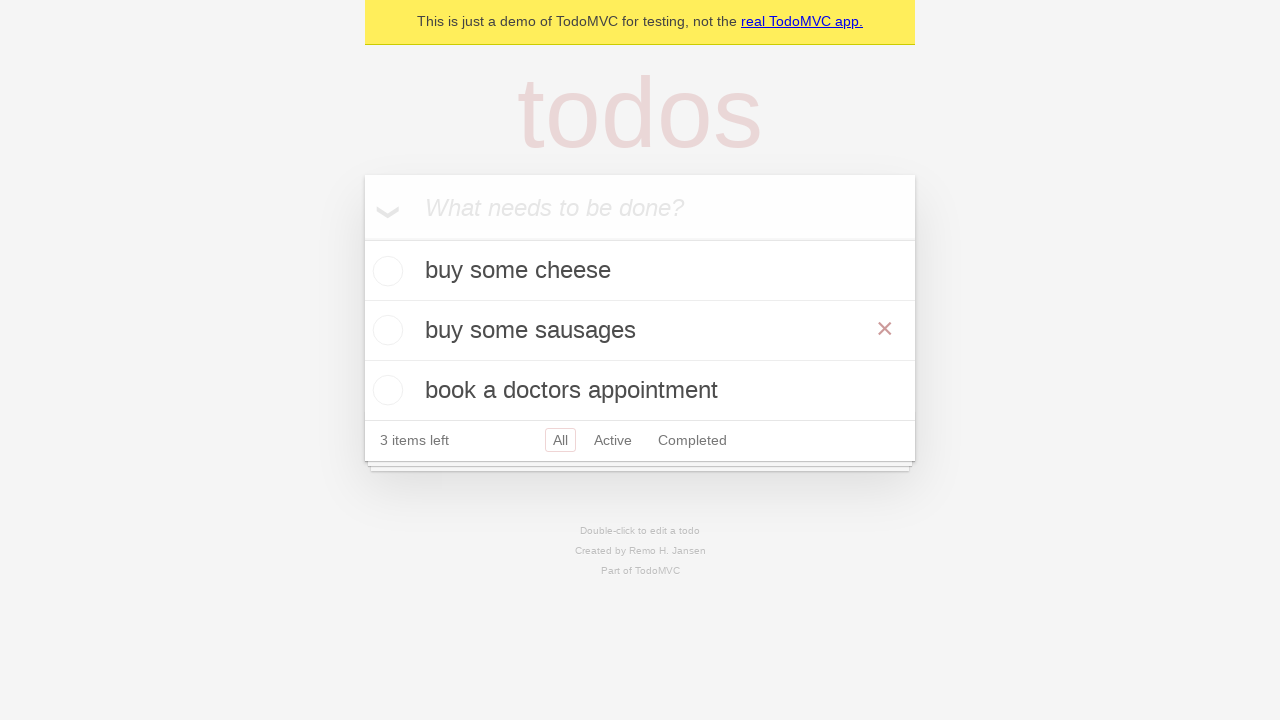

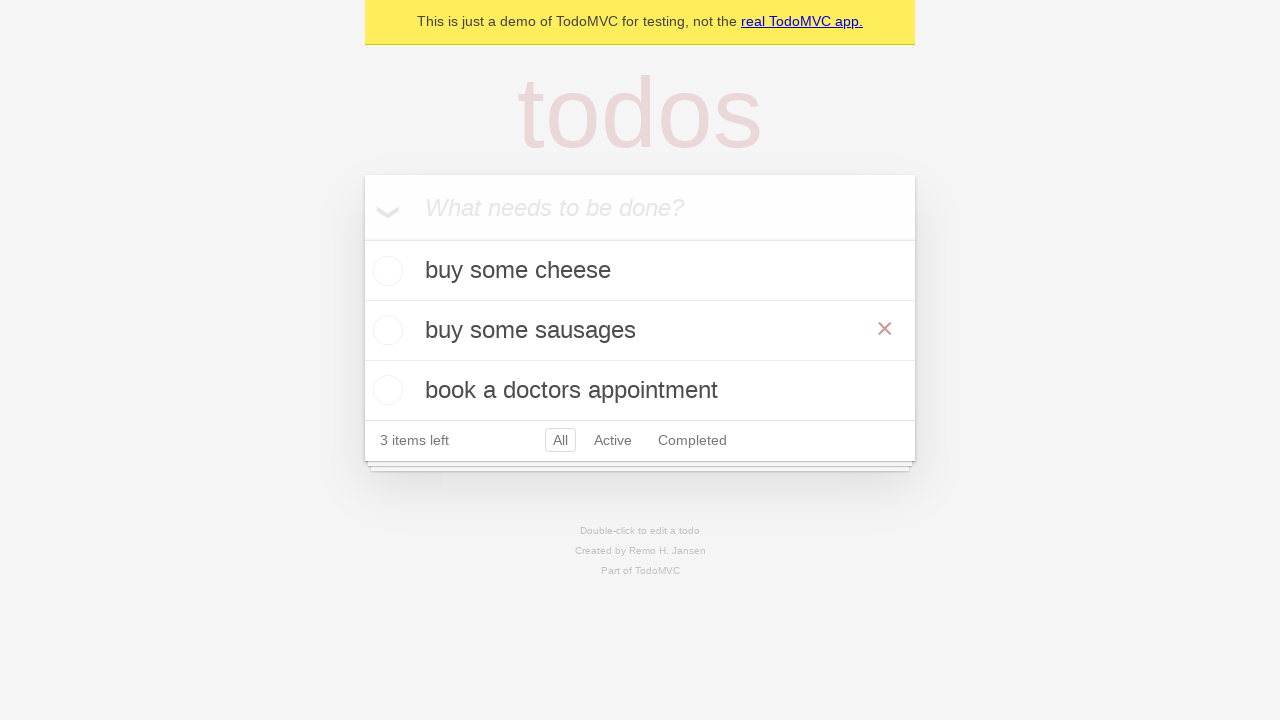